Tests basic drag and drop functionality by dragging column A to column B and verifying the columns have swapped positions.

Starting URL: http://the-internet.herokuapp.com/drag_and_drop

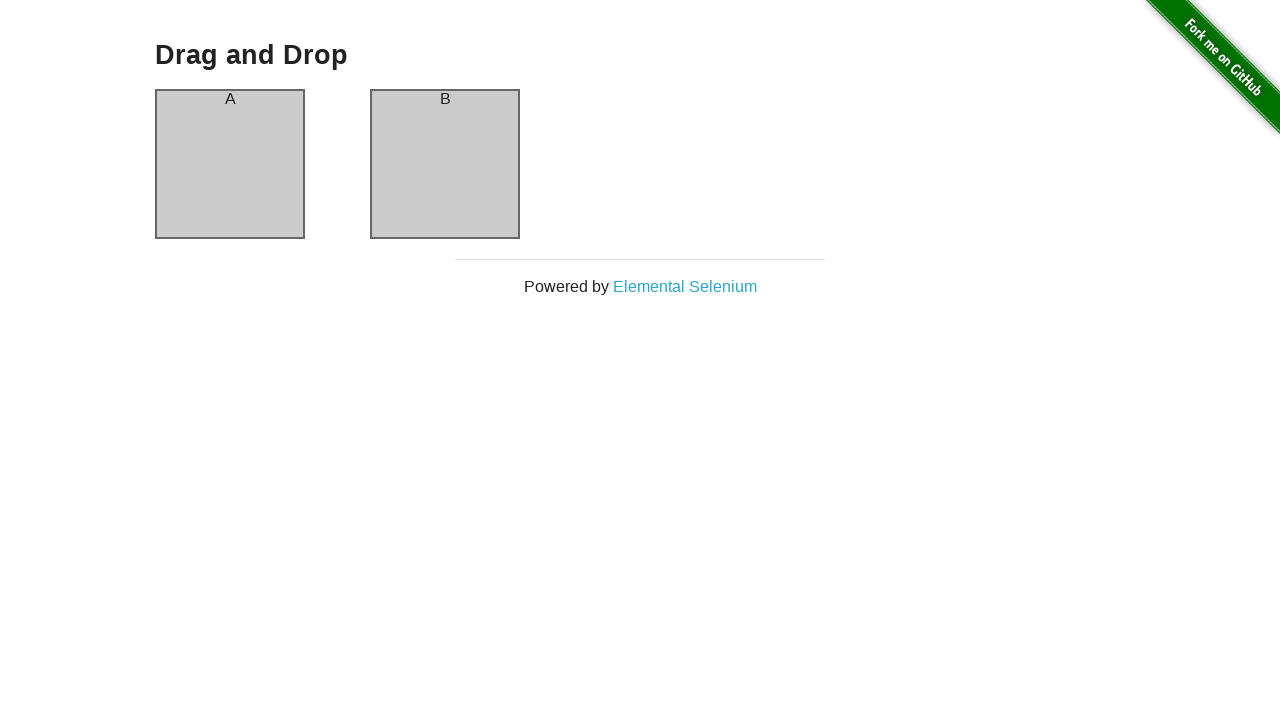

Waited for column A to be visible
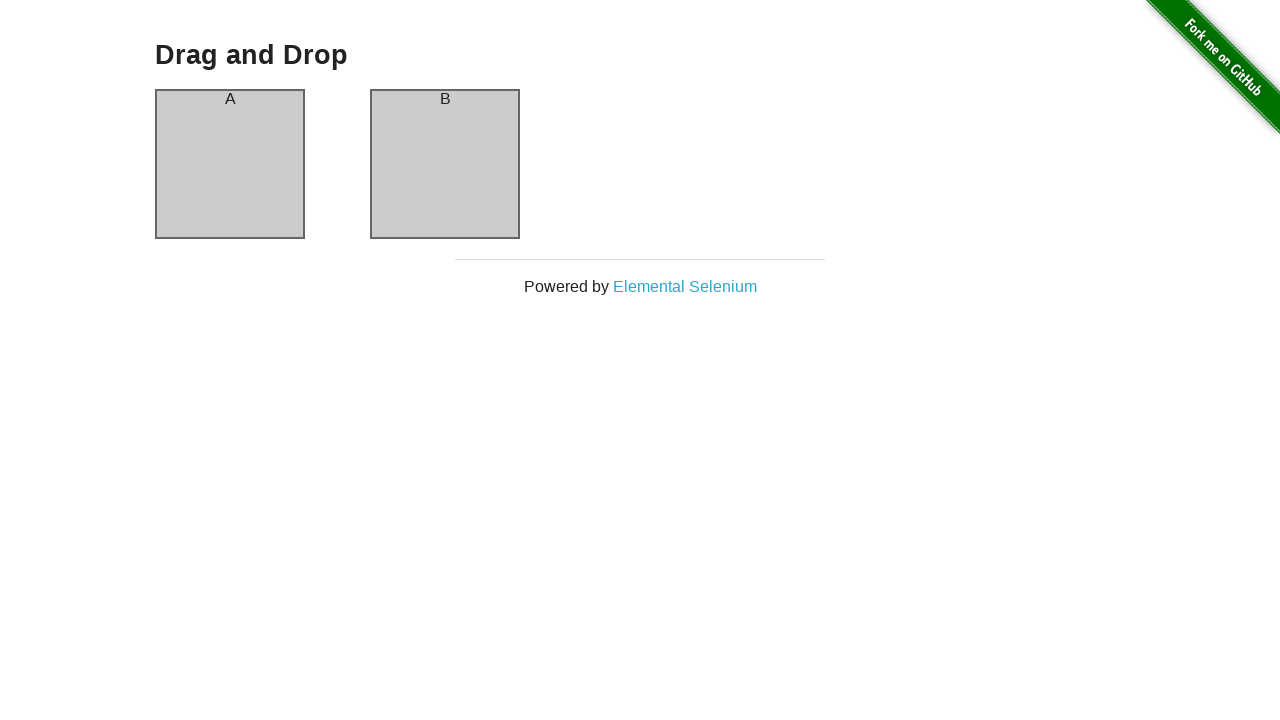

Waited for column B to be visible
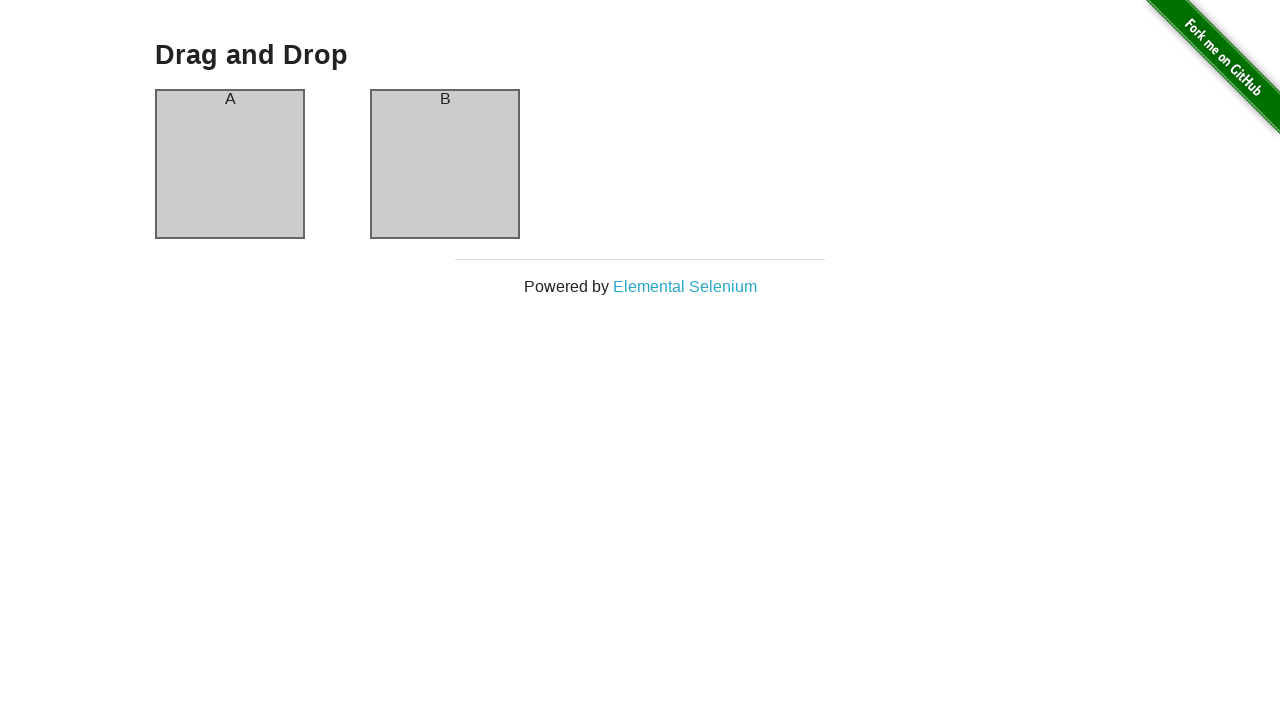

Retrieved initial text from column A: 'A'
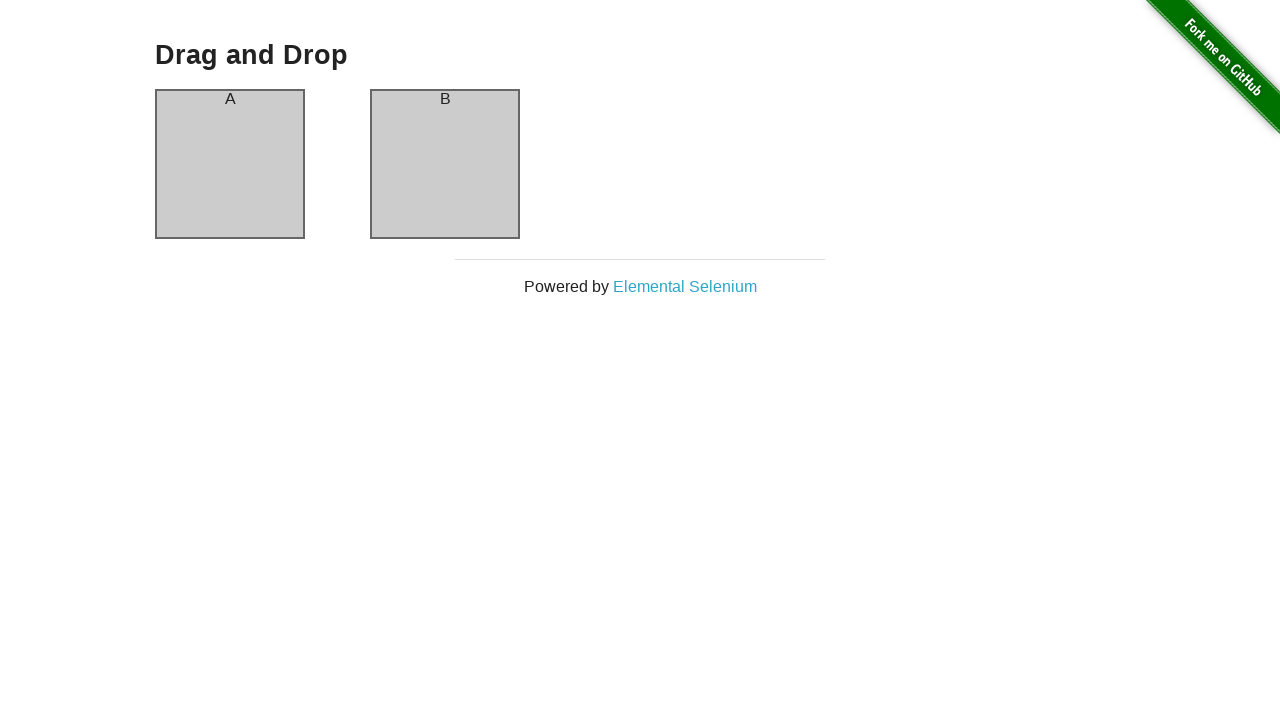

Retrieved initial text from column B: 'B'
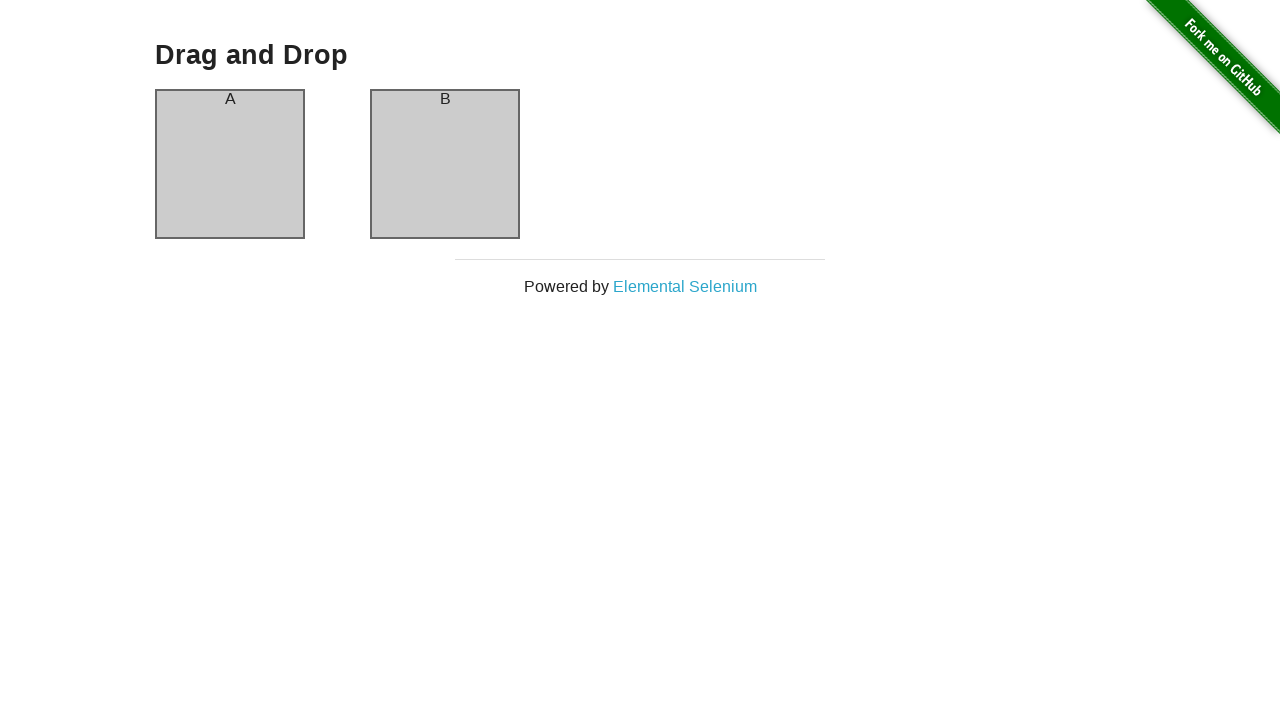

Dragged column A to column B position at (445, 164)
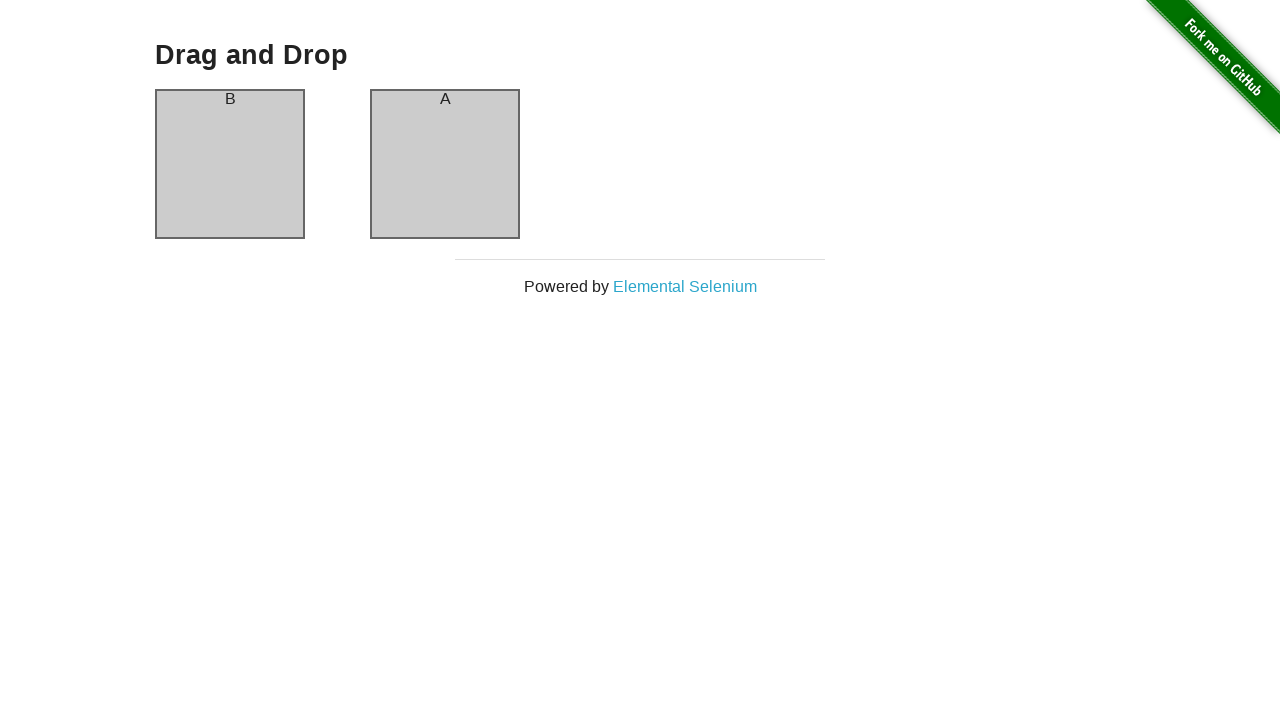

Waited 500ms for drag and drop animation to complete
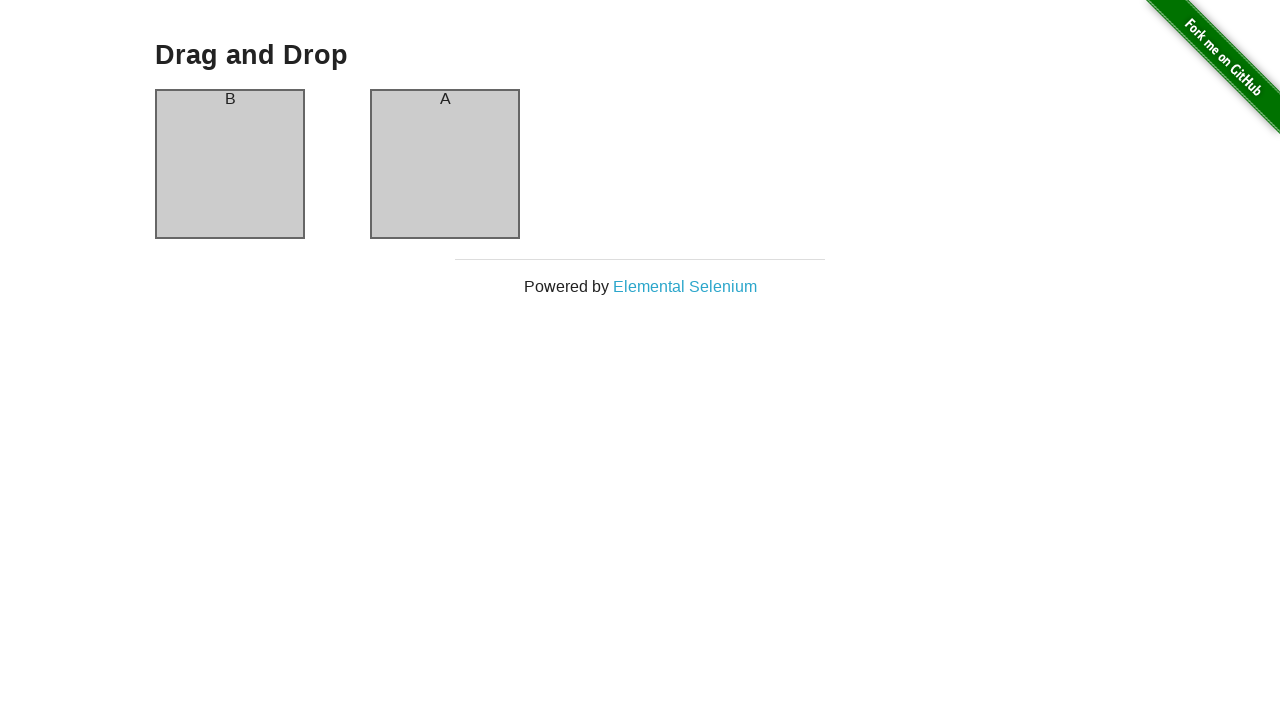

Retrieved text from column A after drag: 'B'
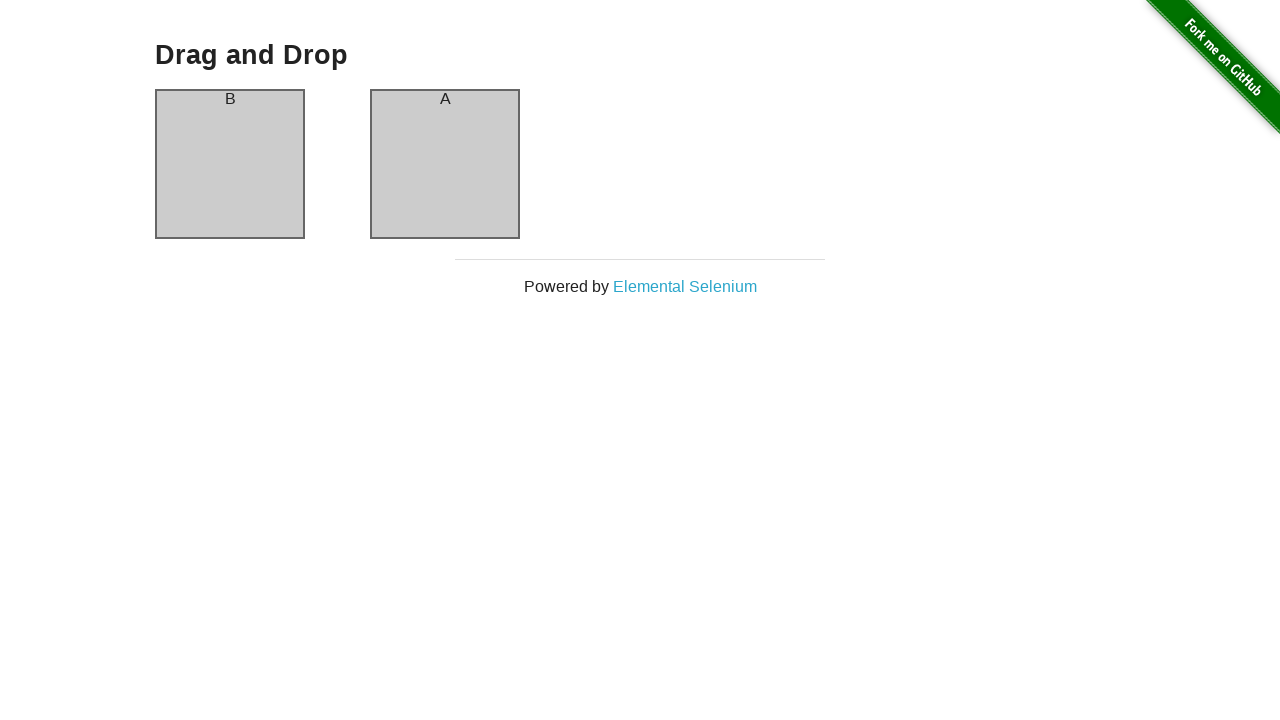

Retrieved text from column B after drag: 'A'
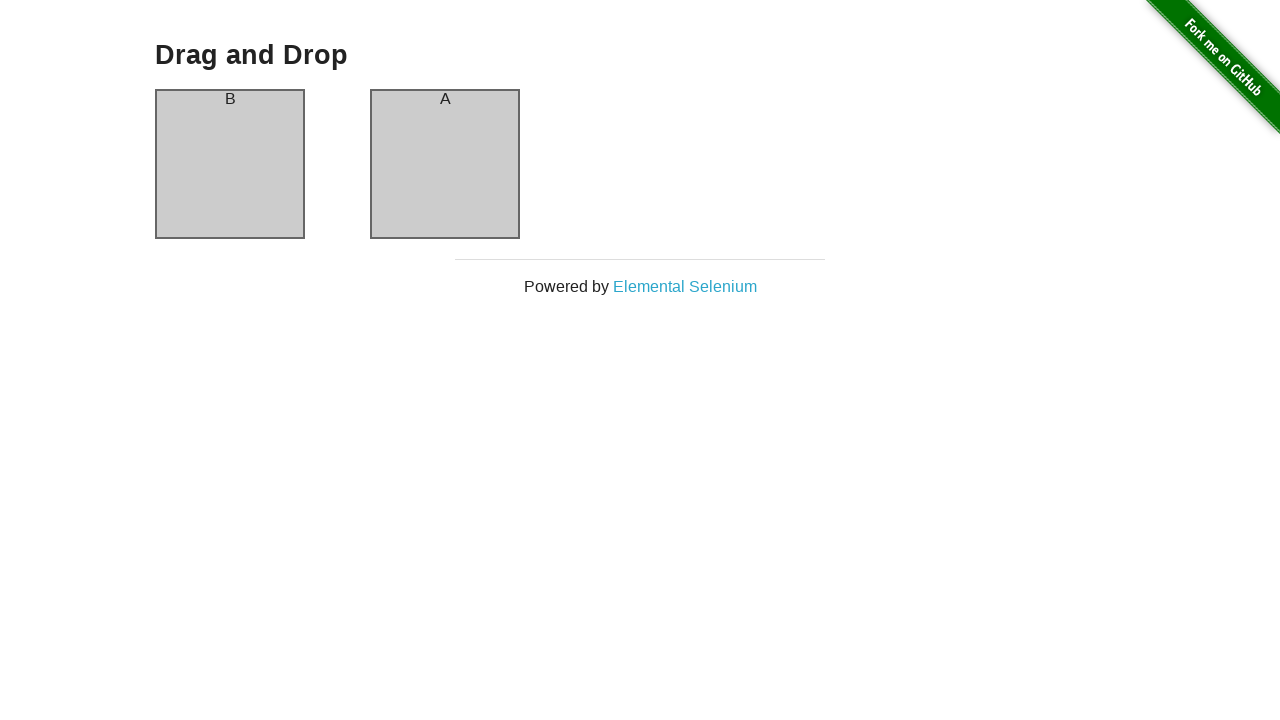

Verified that column A now contains the original column B text
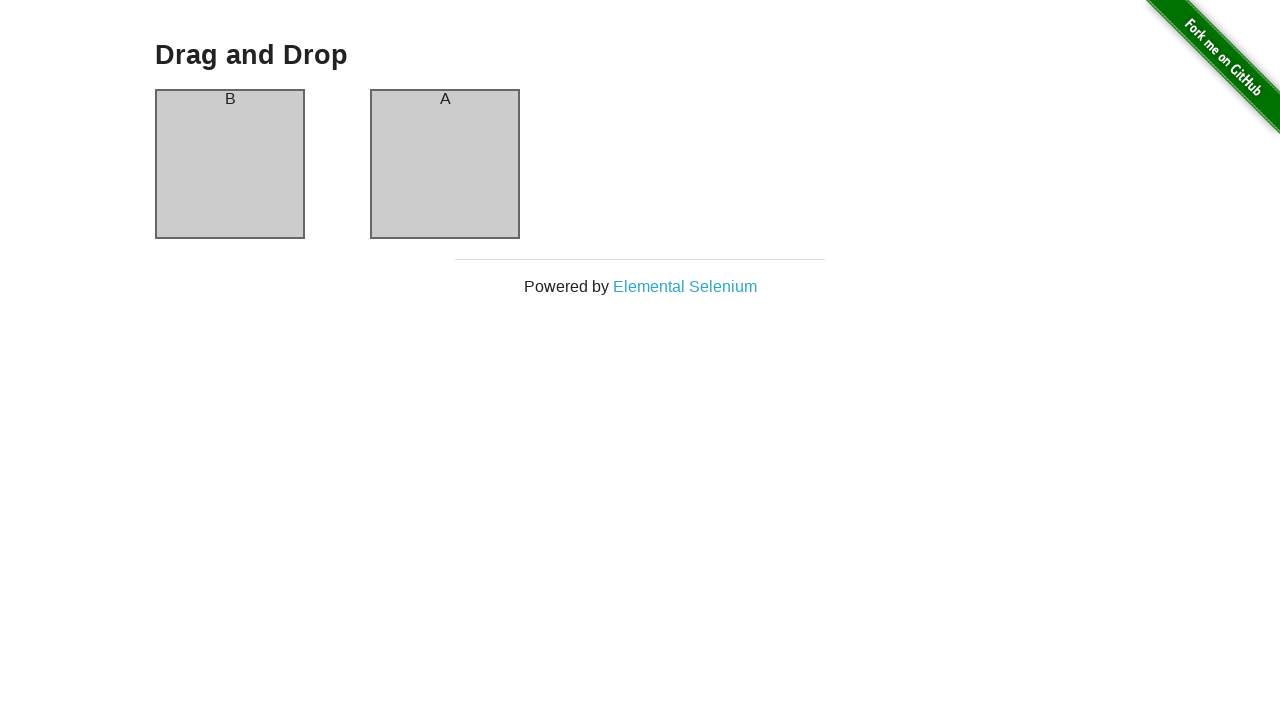

Verified that column B now contains the original column A text - drag and drop successful!
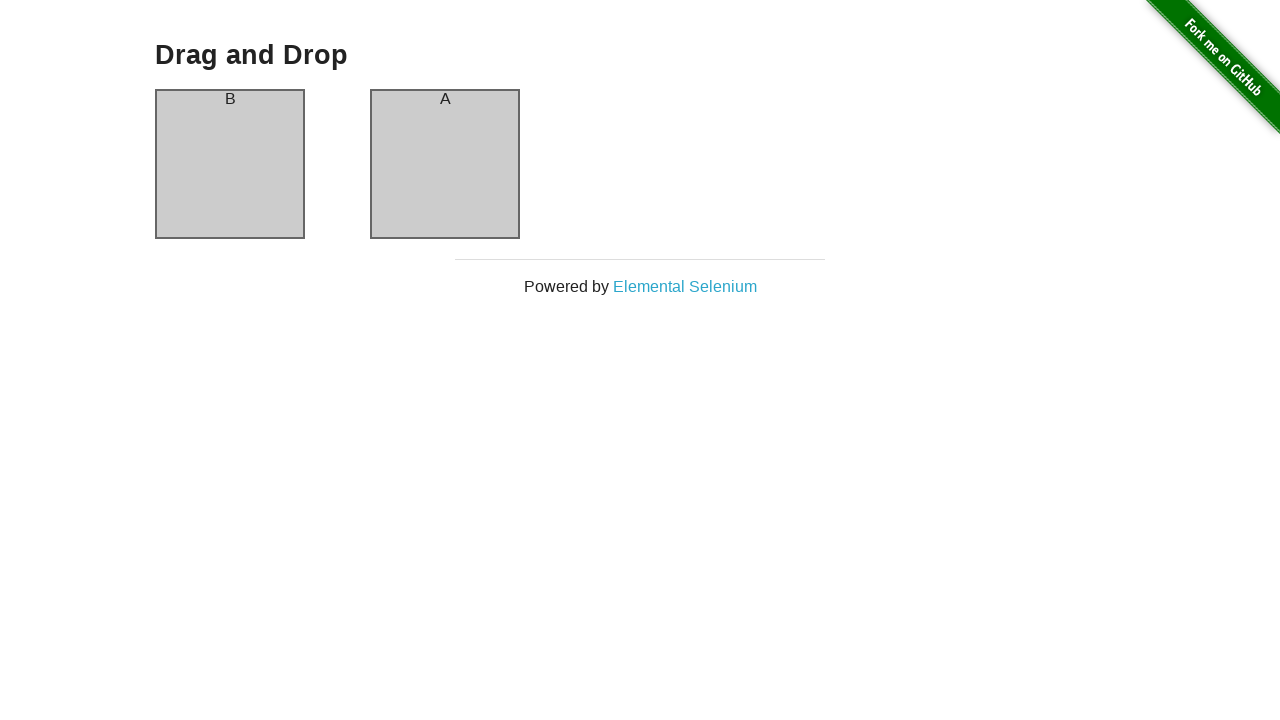

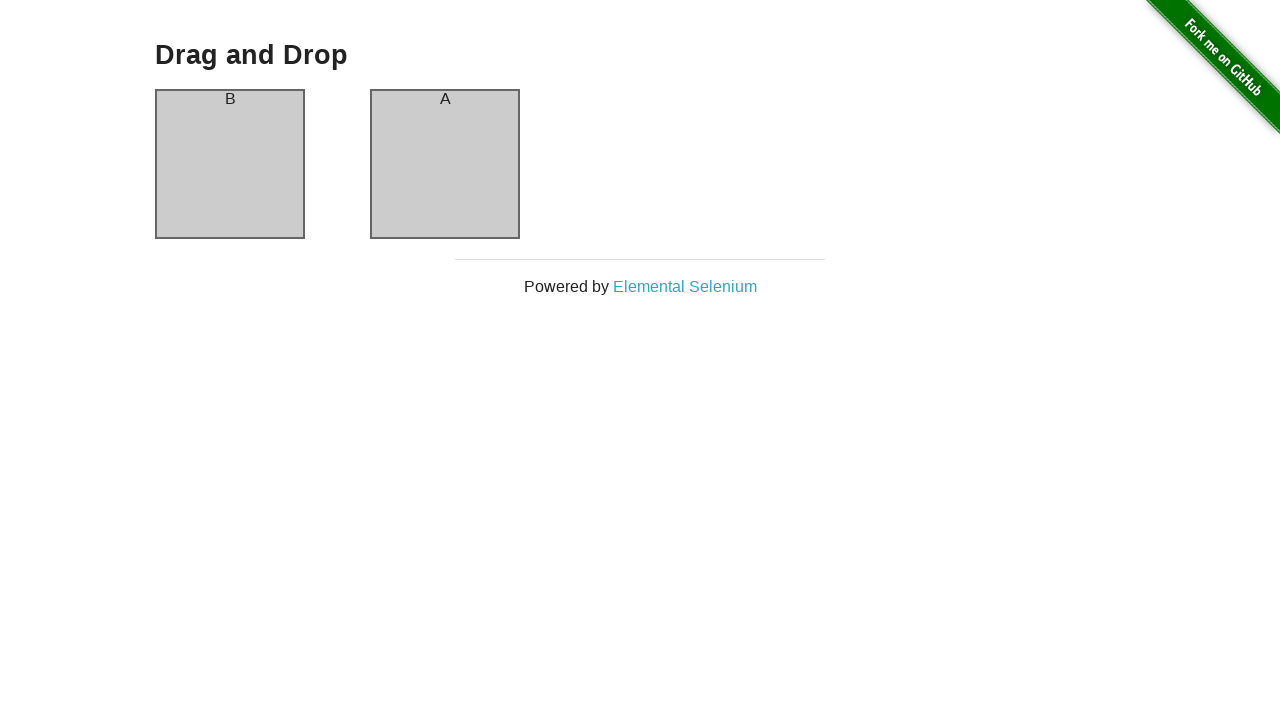